Tests dynamic controls page by finding a checkbox, clicking it to select, then clicking again to uncheck, verifying the checkbox state changes correctly.

Starting URL: https://v1.training-support.net/selenium/dynamic-controls

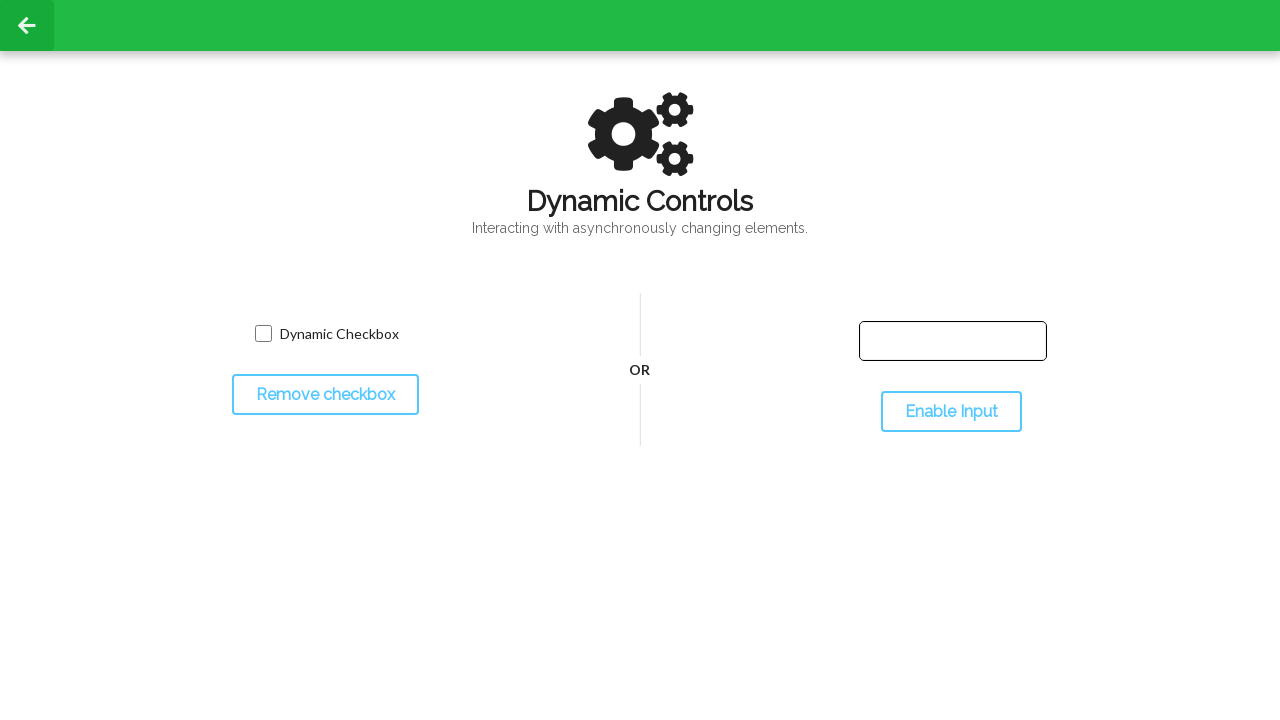

Navigated to dynamic controls page
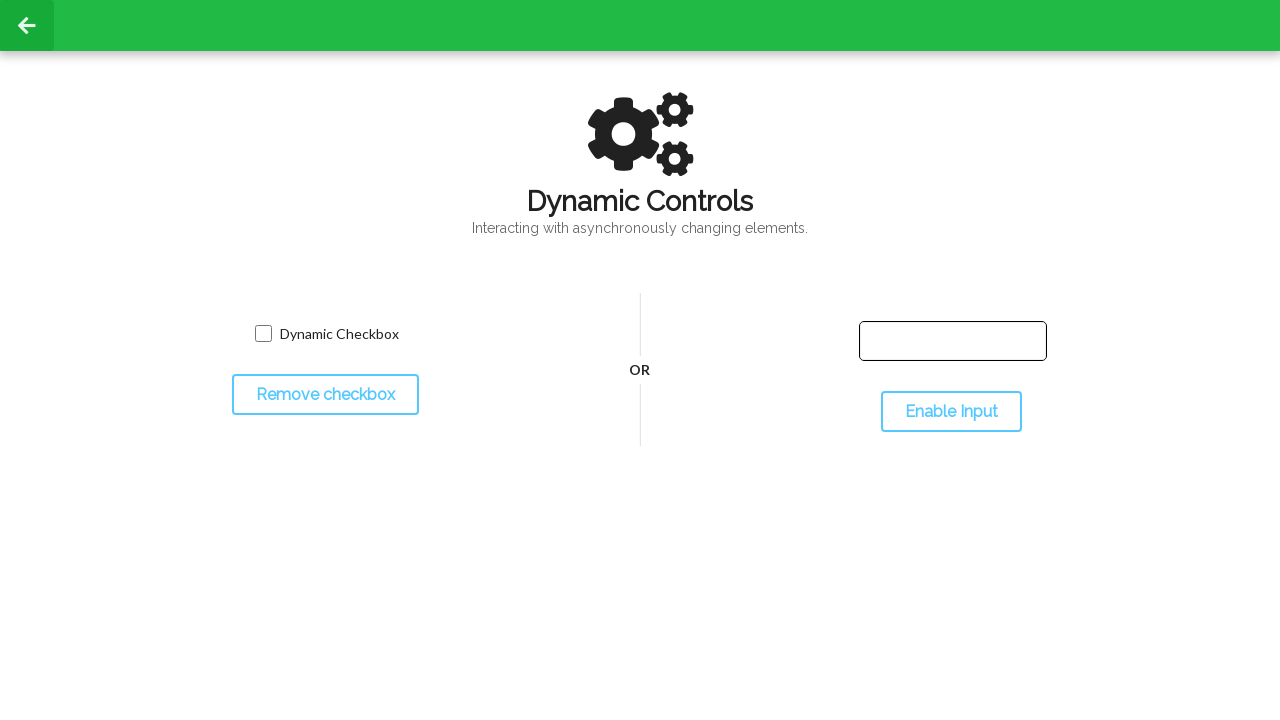

Clicked checkbox to select it at (263, 334) on input.willDisappear
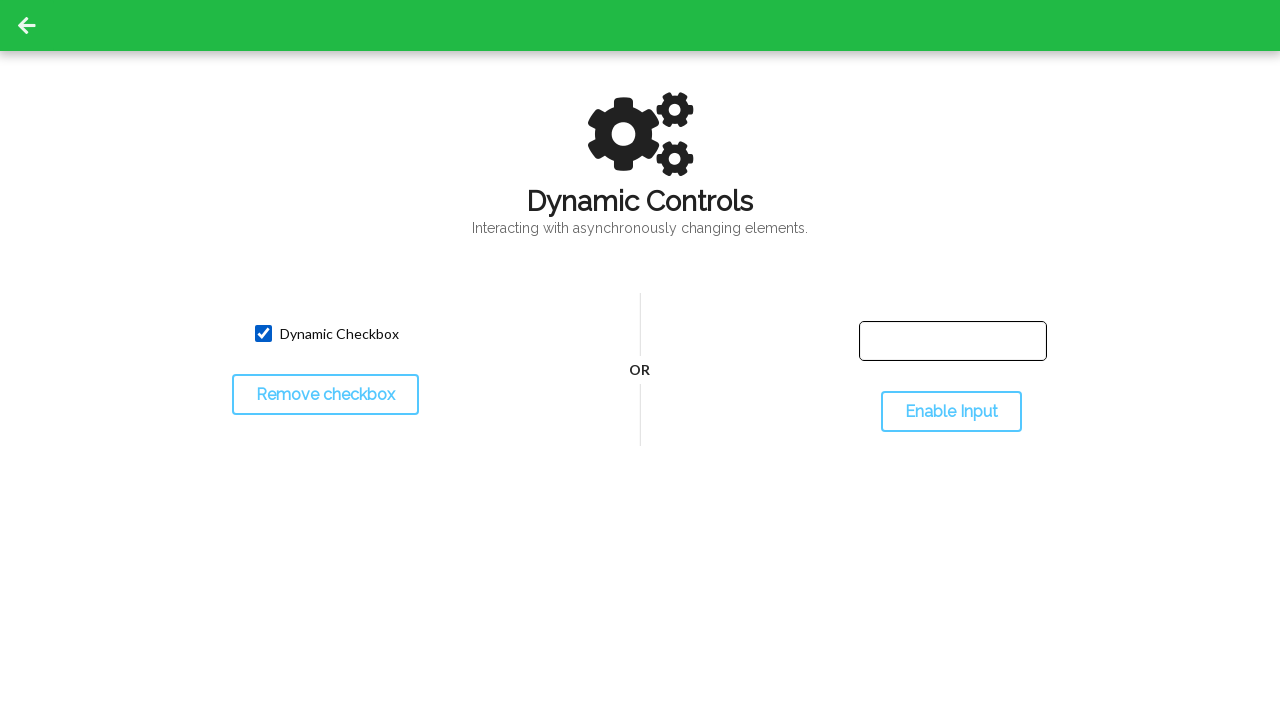

Clicked checkbox again to uncheck it at (263, 334) on input.willDisappear
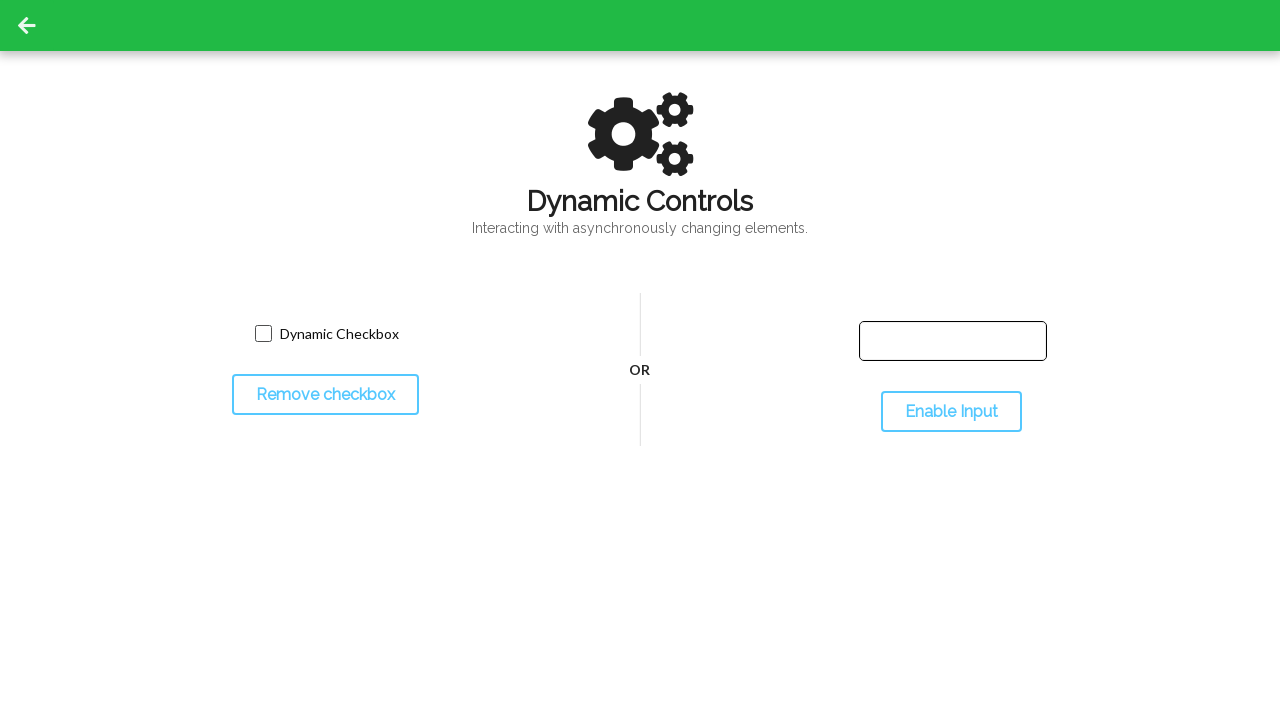

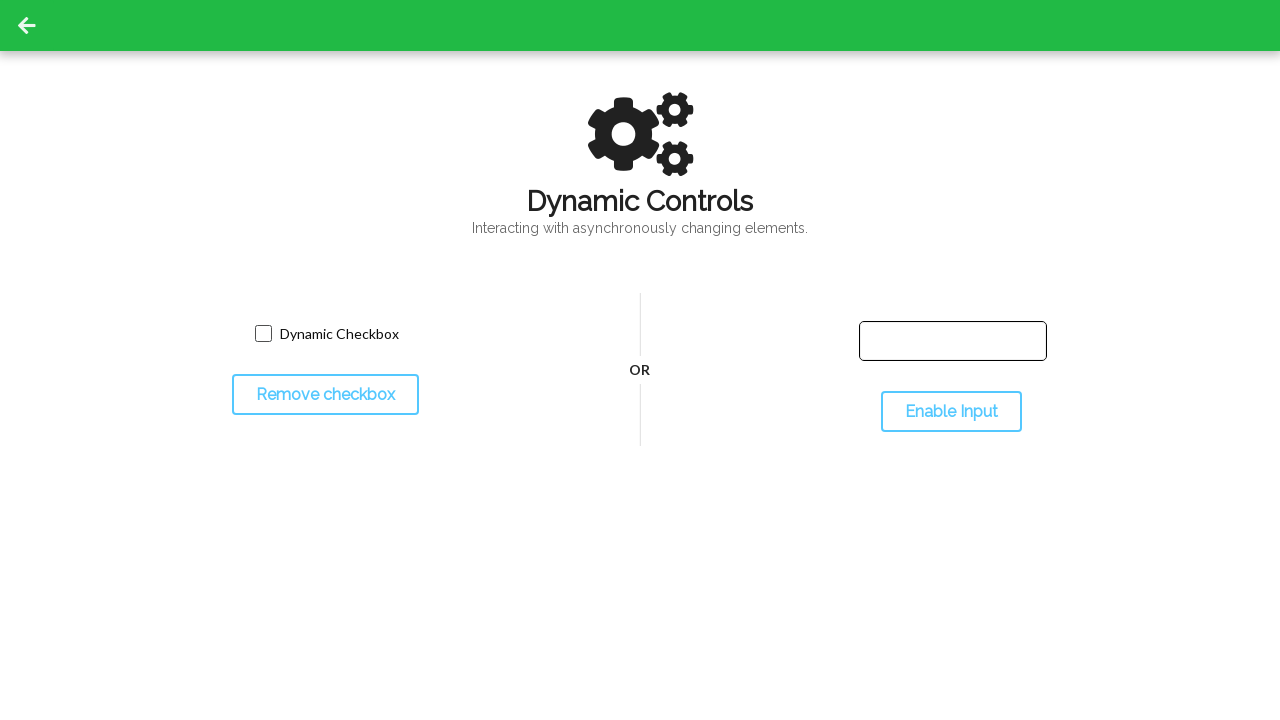